Tests login form validation by entering only email and verifying the password required error message

Starting URL: https://freelance-learn-automation.vercel.app/login

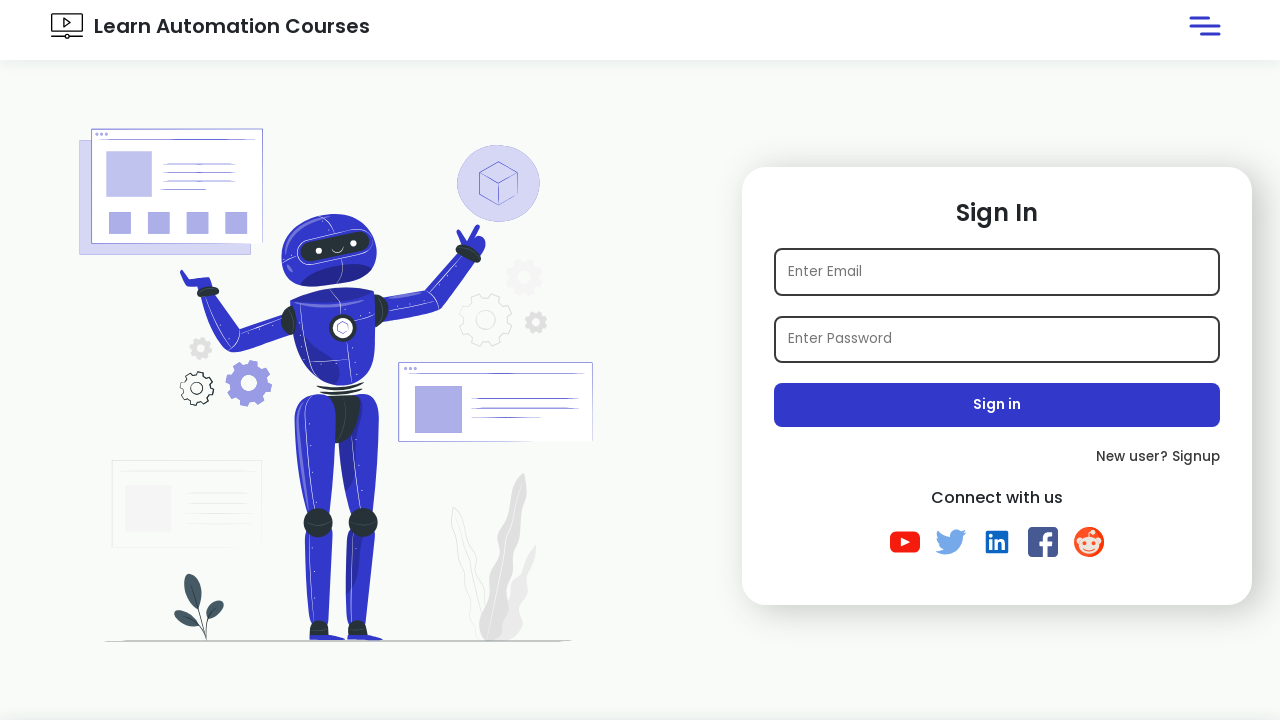

Entered email 'testuser@example.com' in email field on input[placeholder='Enter Email']
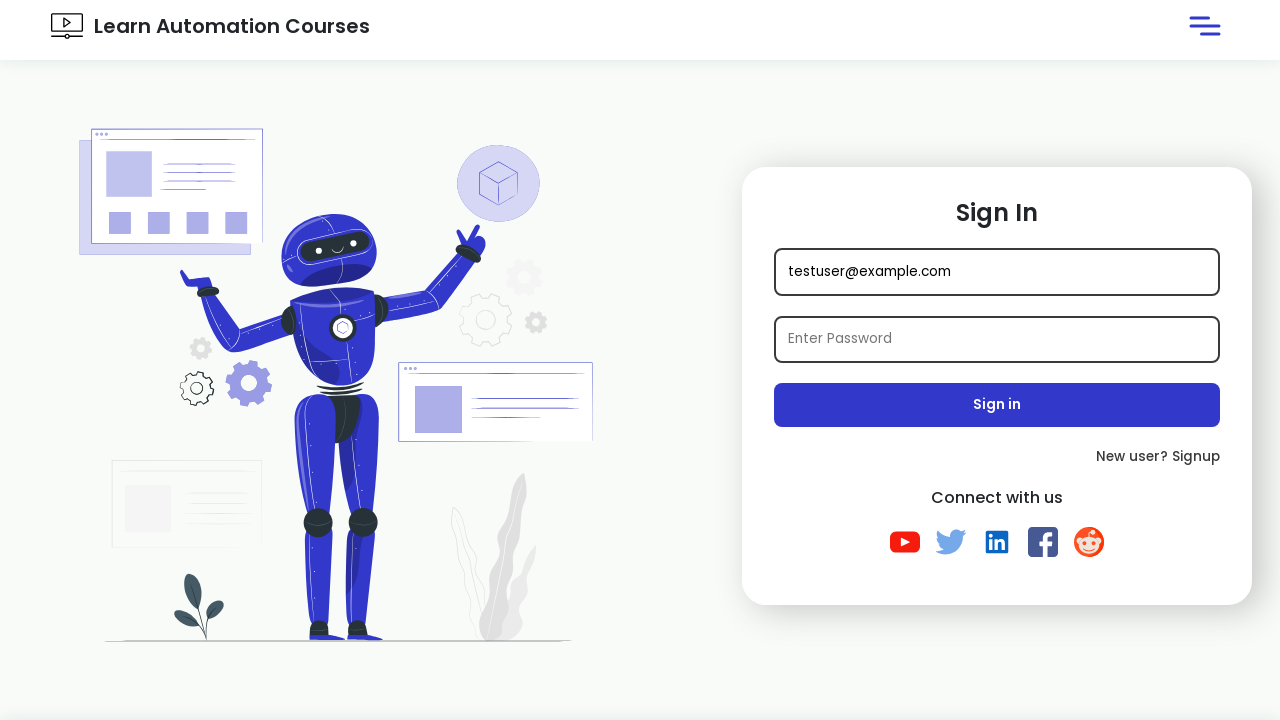

Clicked Sign in button without entering password at (997, 405) on button:has-text('Sign in')
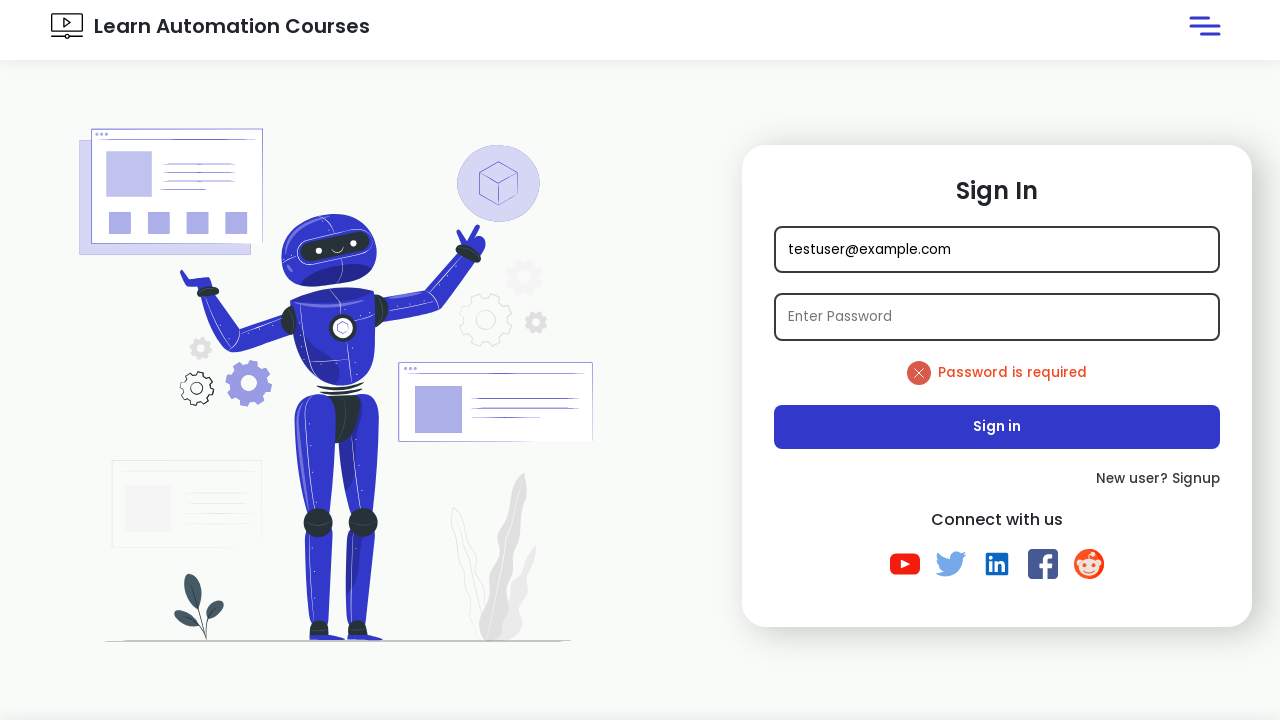

Verified password required error message appeared
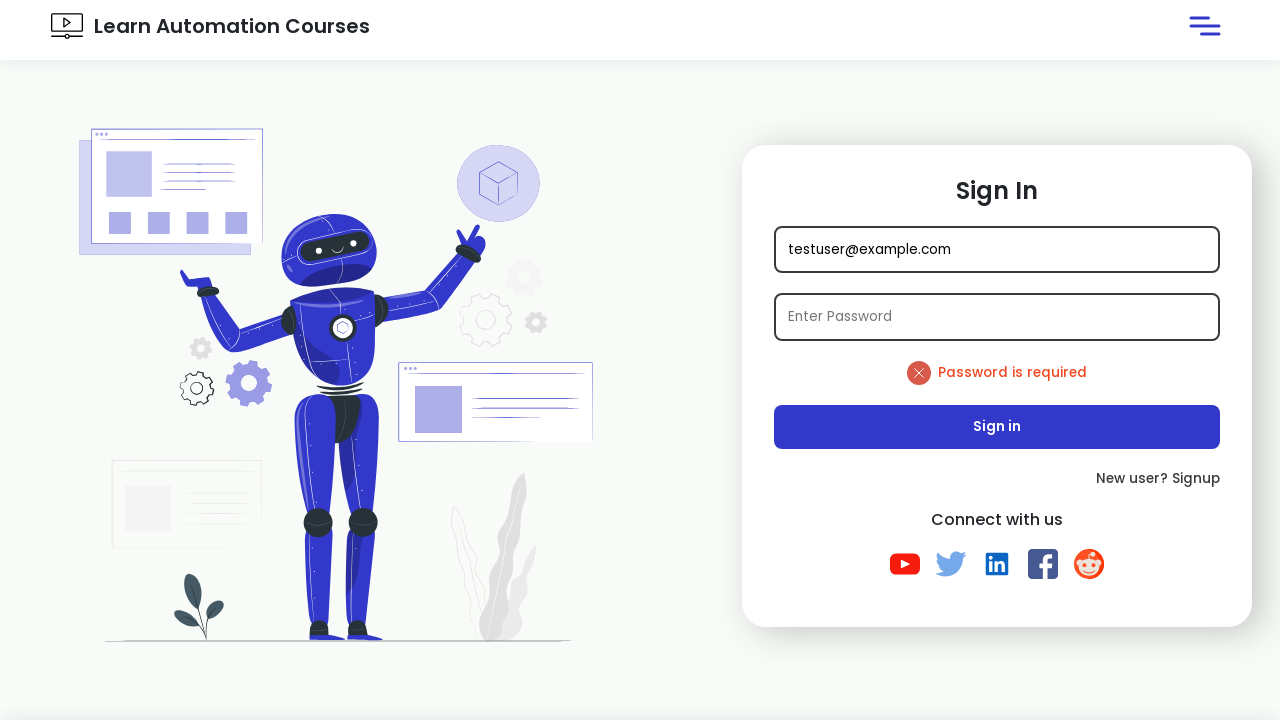

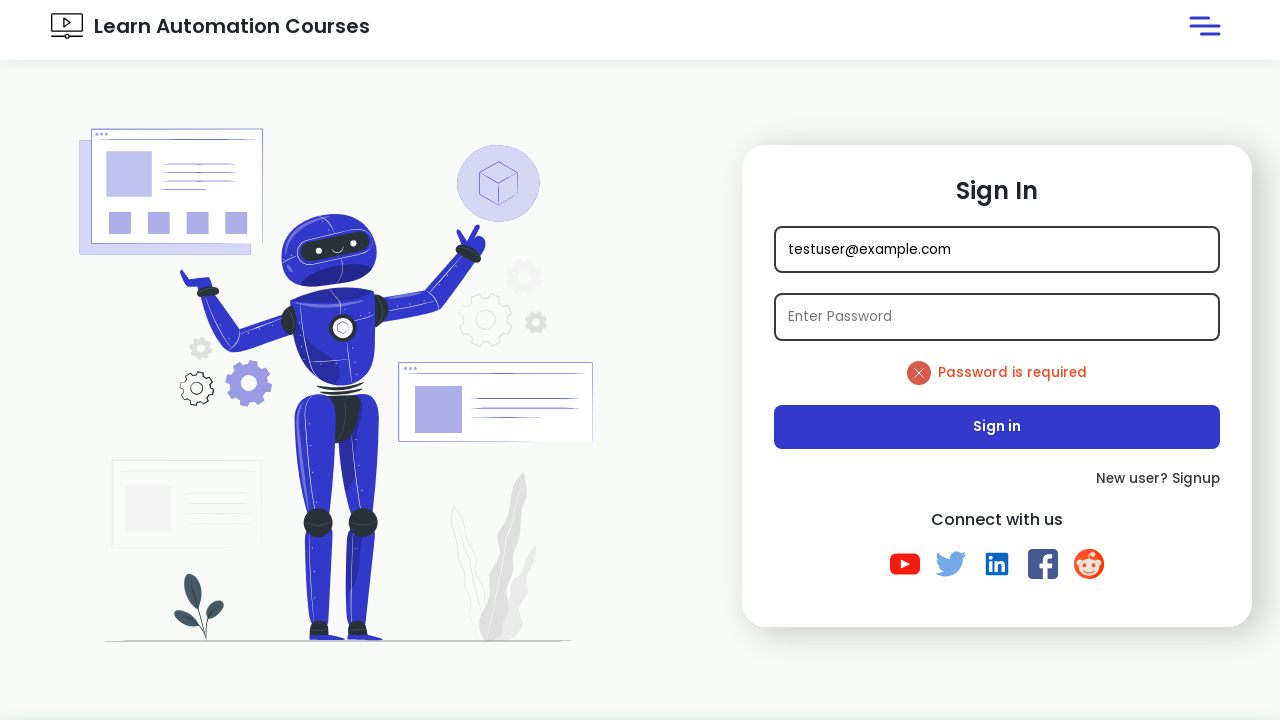